Tests A/B test opt-out by adding an opt-out cookie on the main page before navigating to the split test page, then verifying the page shows "No A/B Test".

Starting URL: http://the-internet.herokuapp.com

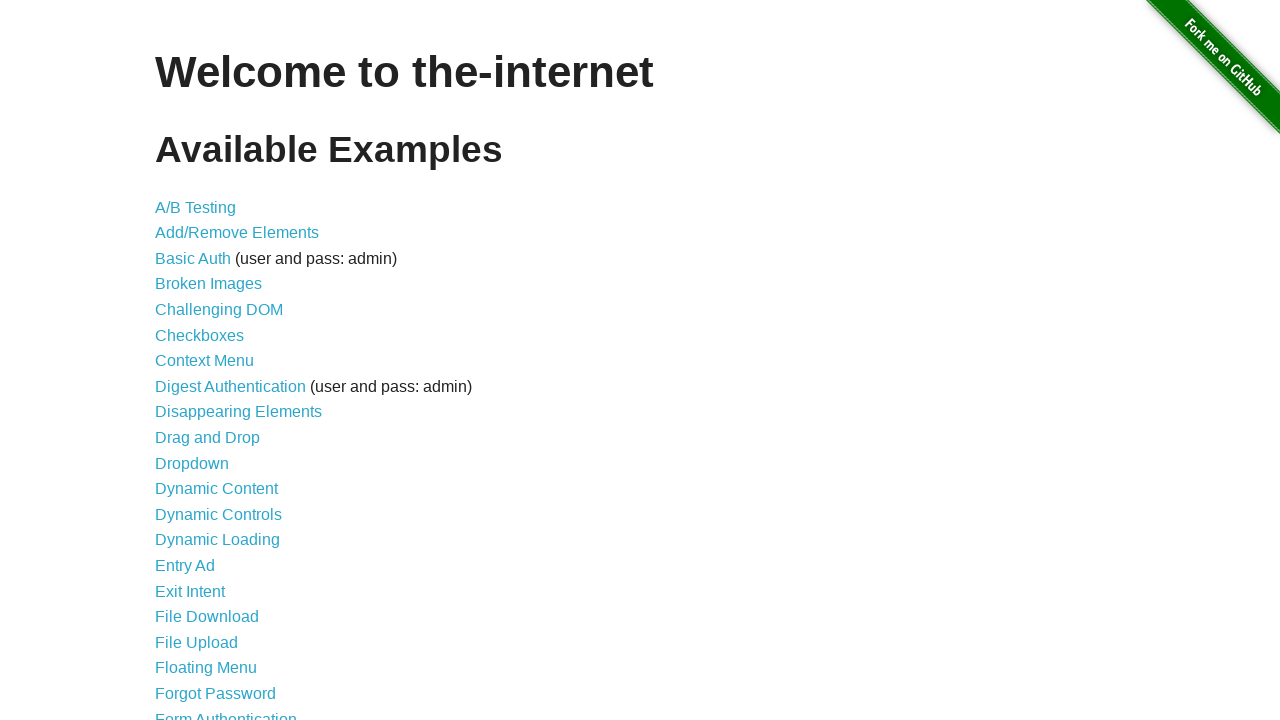

Added optimizelyOptOut cookie to opt out of A/B test
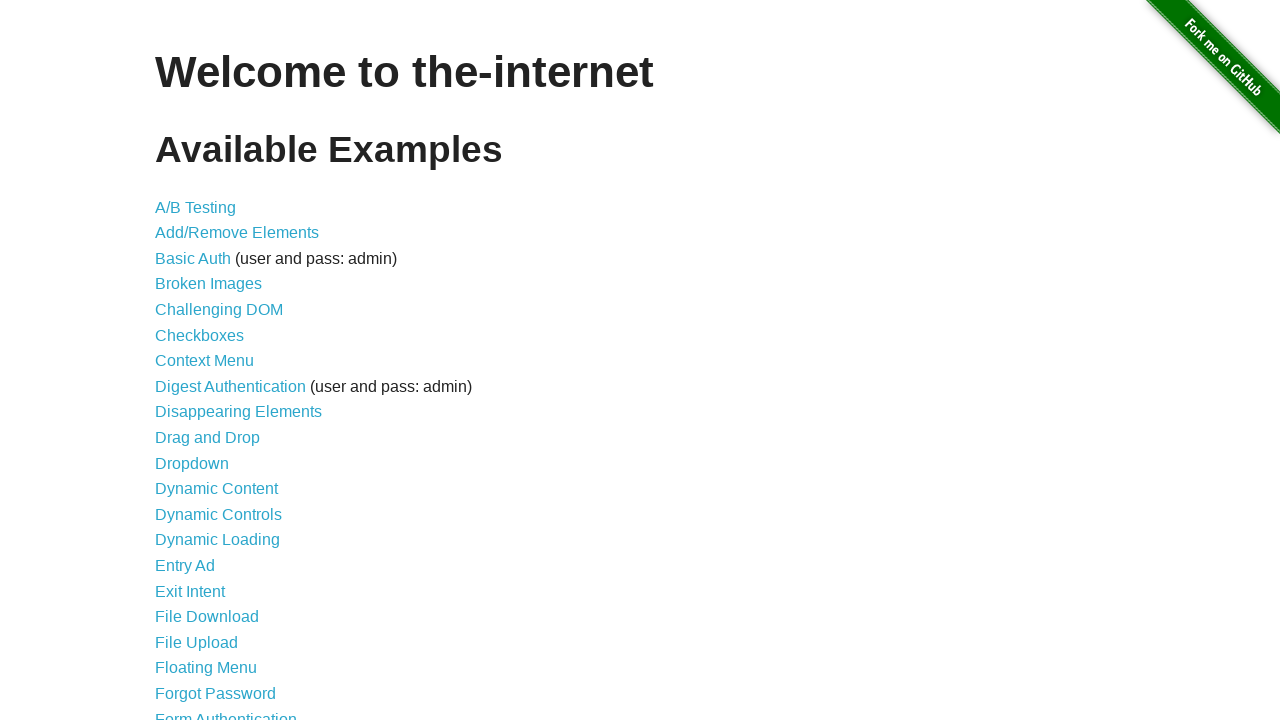

Navigated to A/B test page
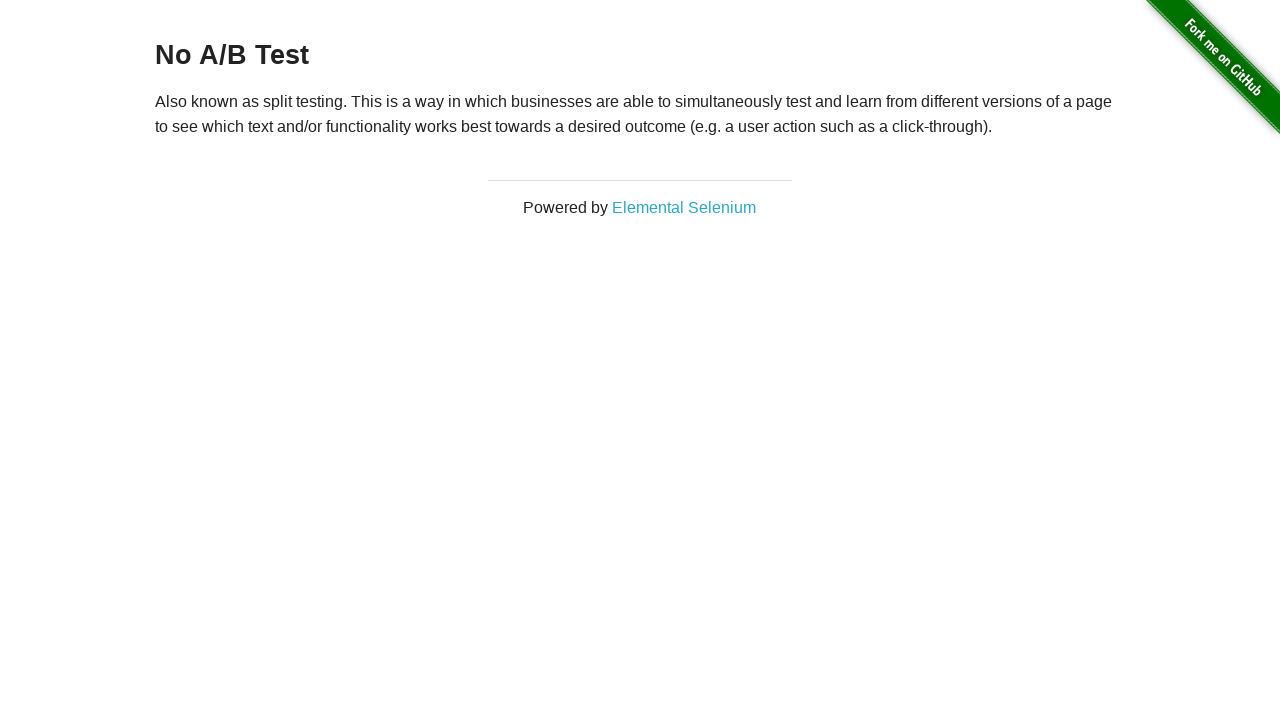

Retrieved heading text to verify opt-out status
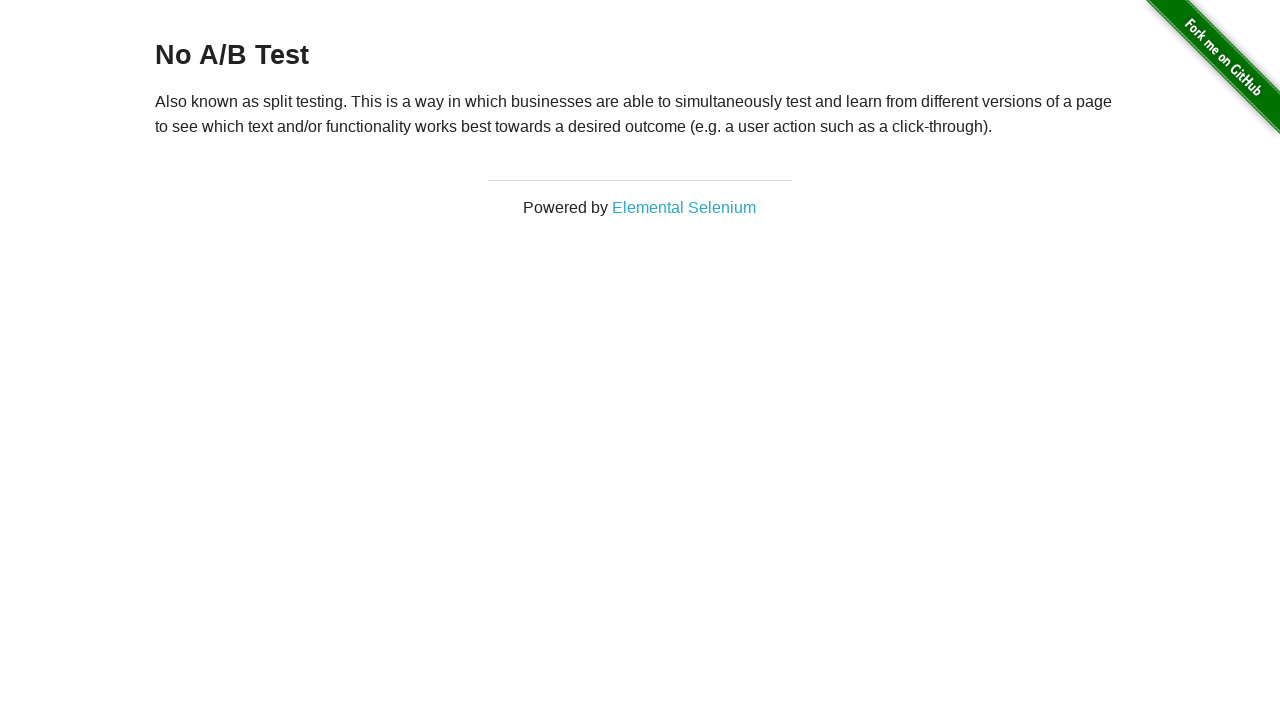

Verified heading displays 'No A/B Test' - opt-out successful
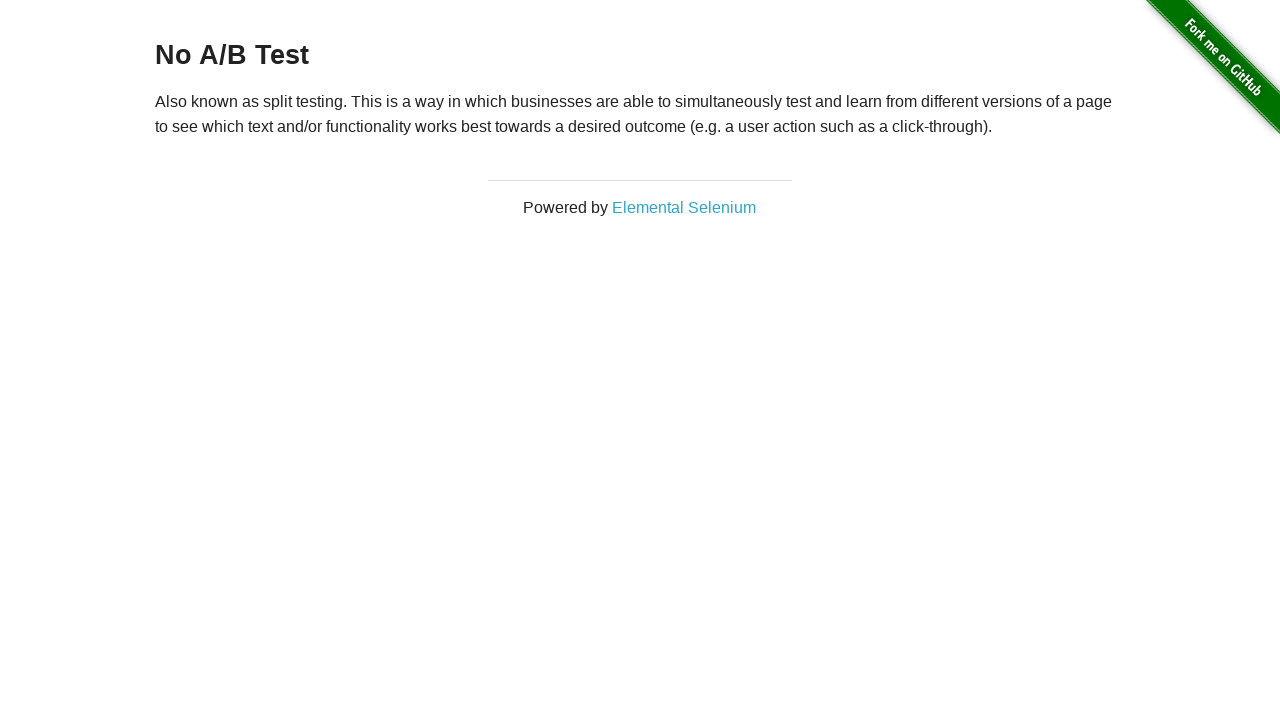

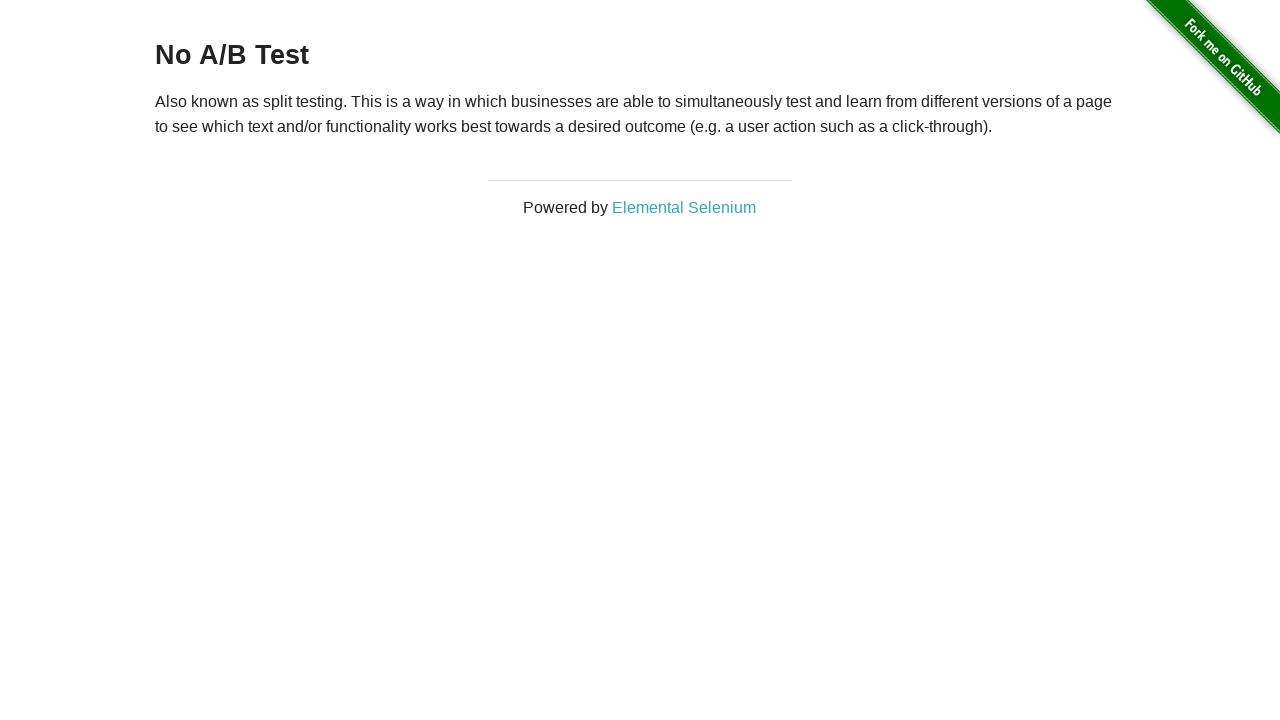